Tests that clicking on the sales volume (totalQuantity) column sorts the list in descending order by verifying the sold counts are ordered from high to low.

Starting URL: https://dev-squarelocal.codeless-universe.com

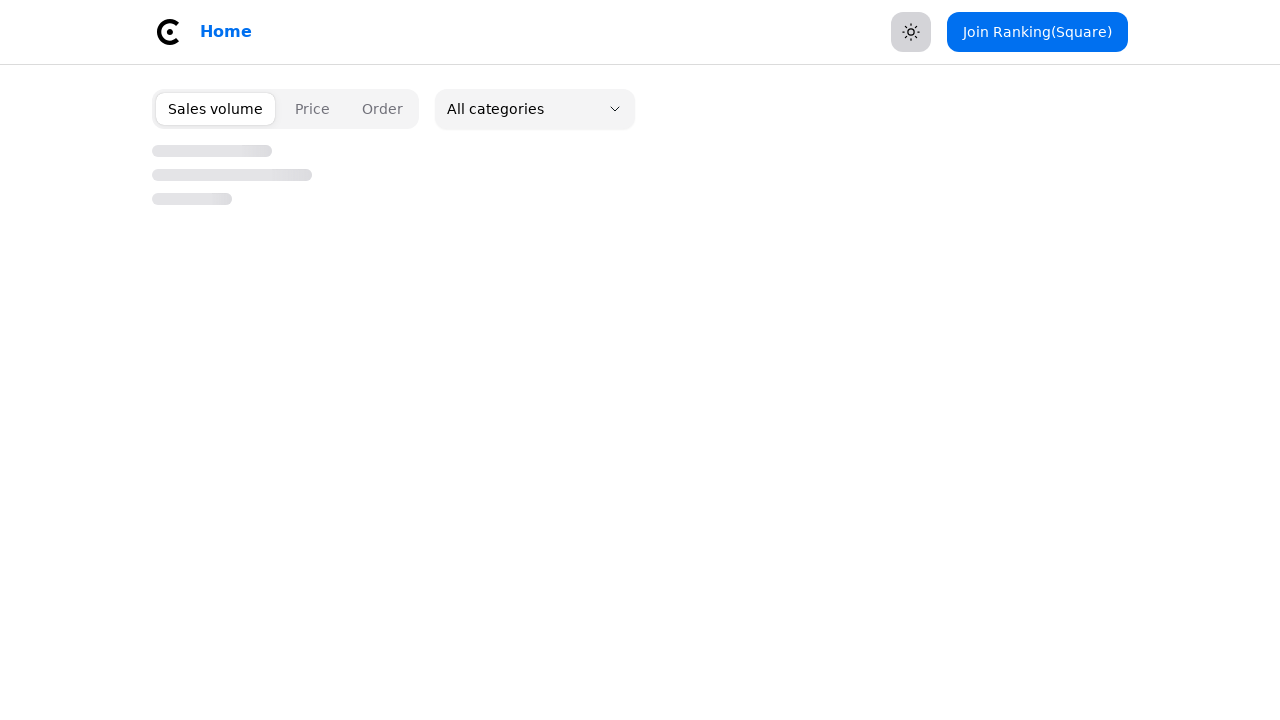

Waited for sales volume (totalQuantity) column header to be visible
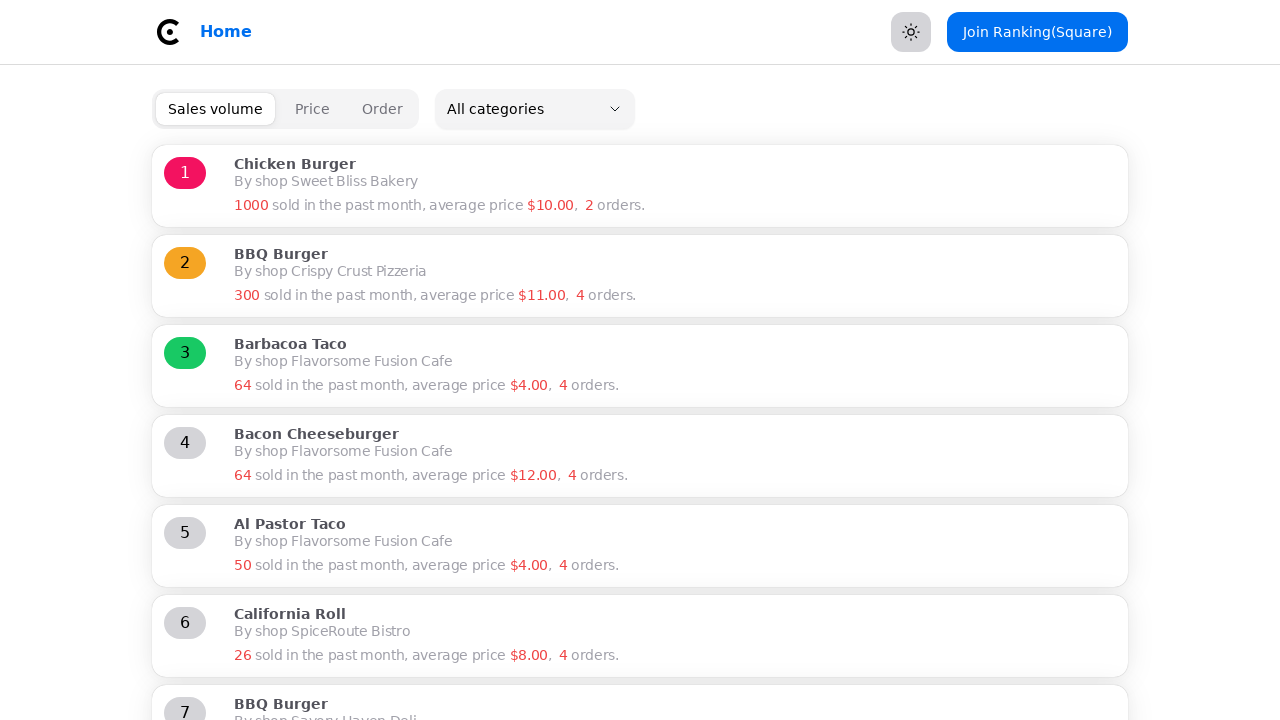

Clicked on sales volume column header to sort at (216, 109) on [data-key=totalQuantity]
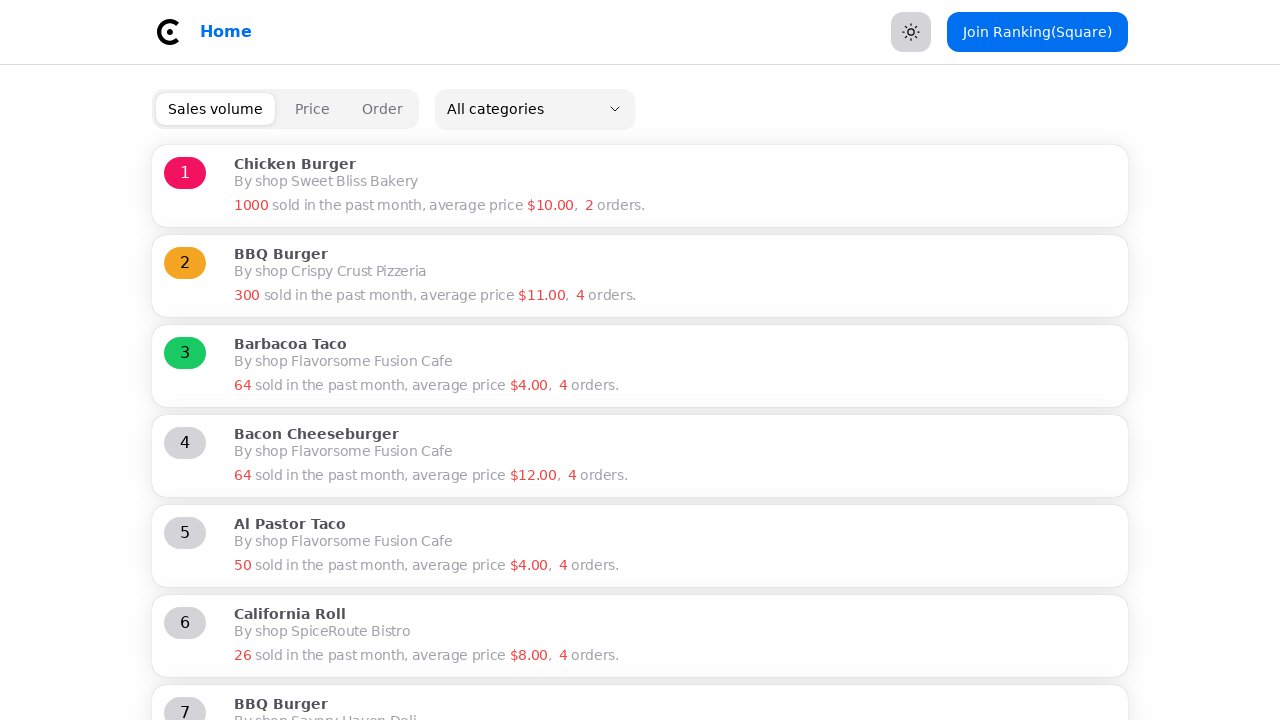

Waited for list to update after sorting
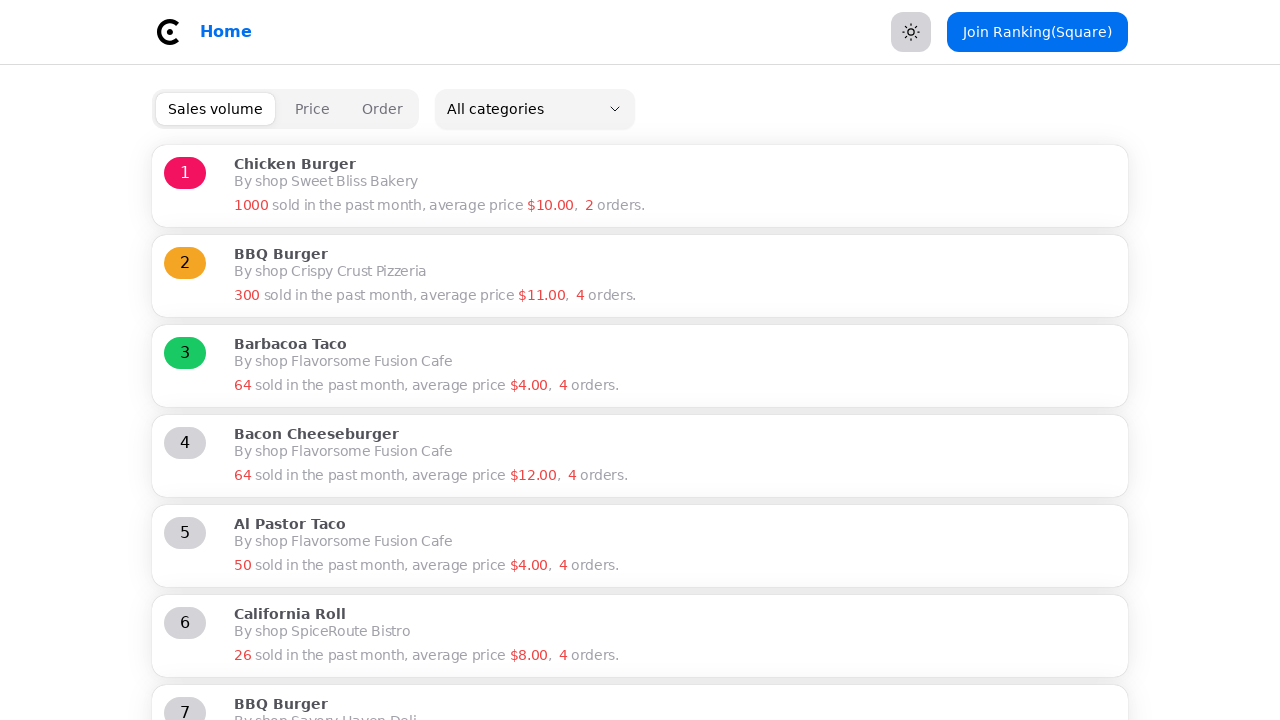

Verified list items are present after sorting
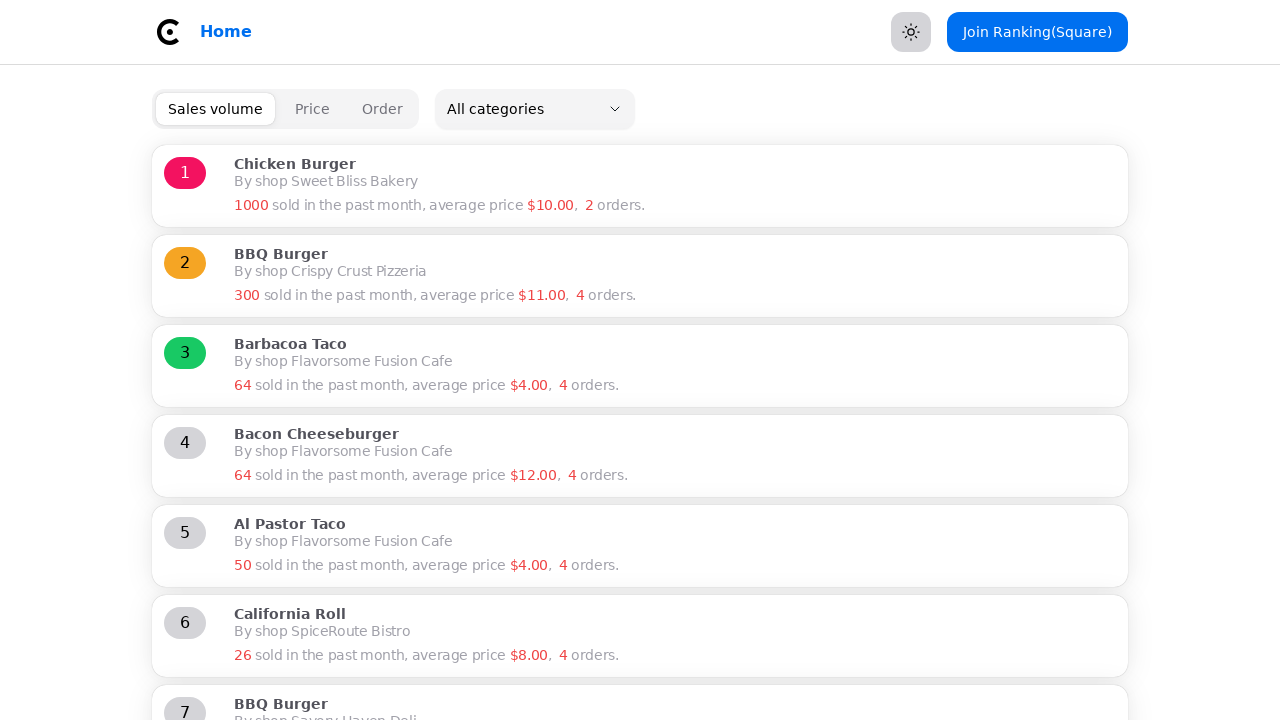

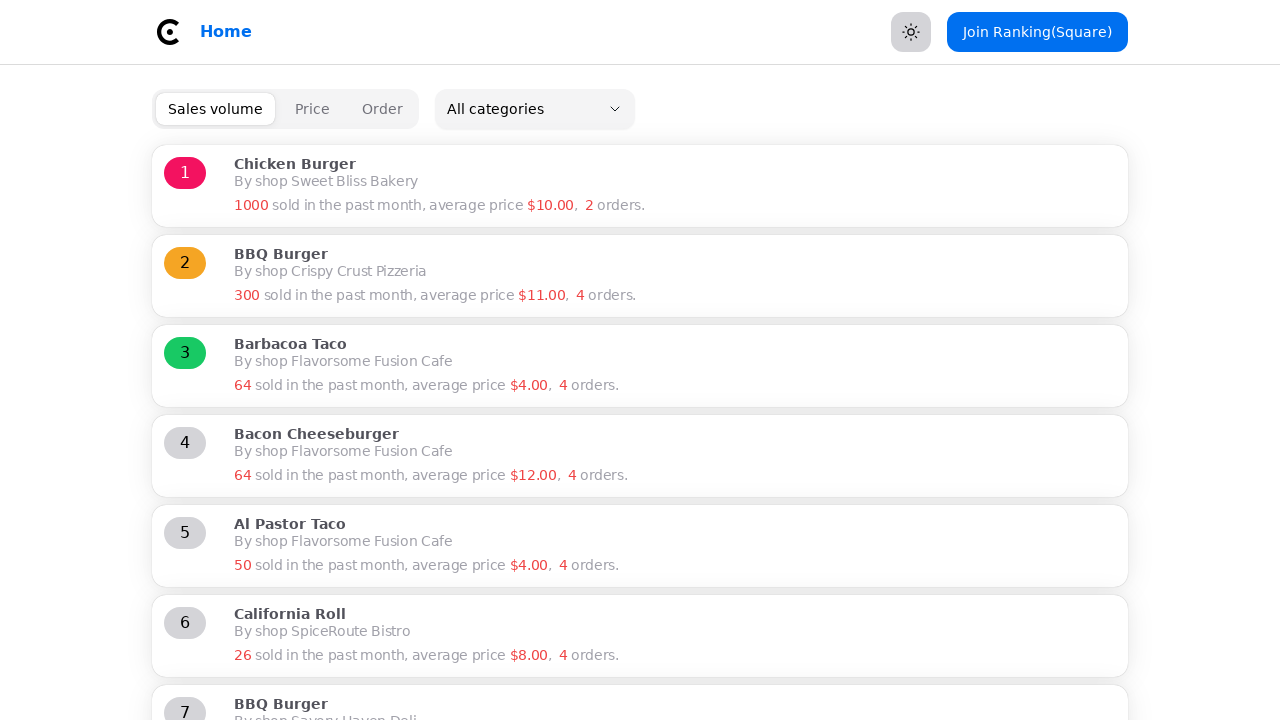